Navigates to the demo app login page and then to the main app page to verify both pages load correctly

Starting URL: https://demo.applitools.com

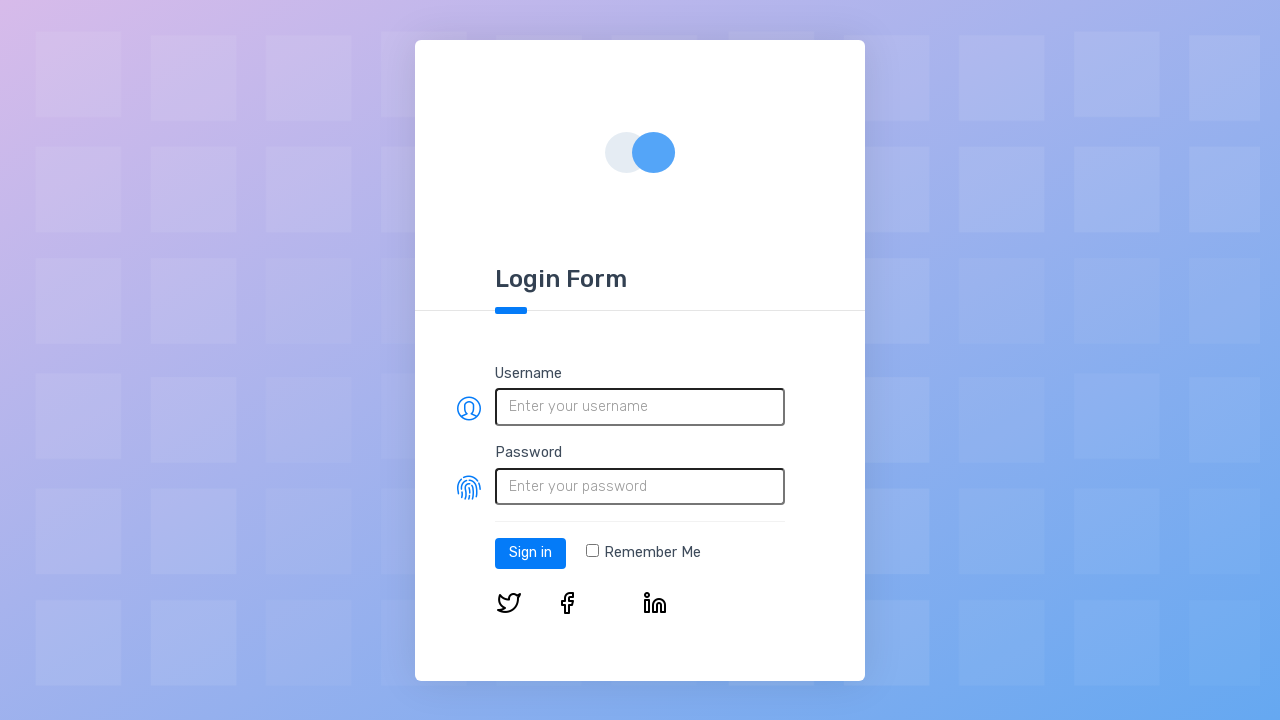

Login page loaded - primary button visible
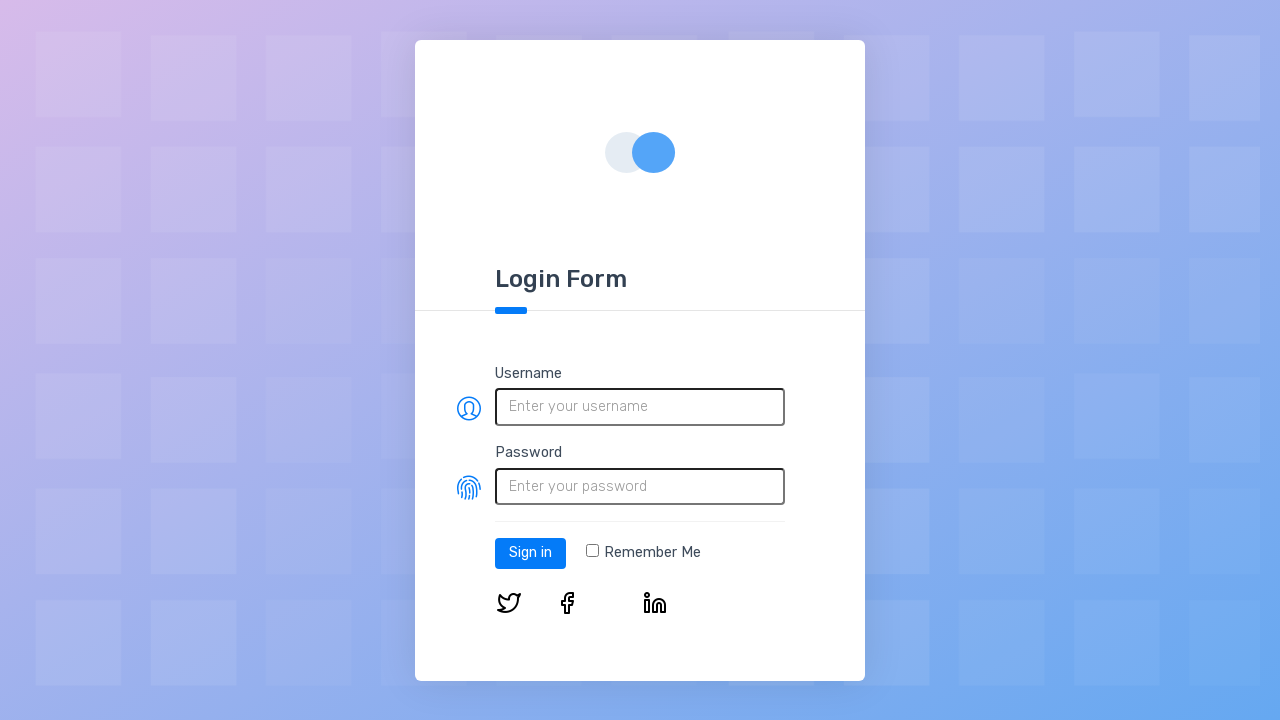

Navigated to main app page
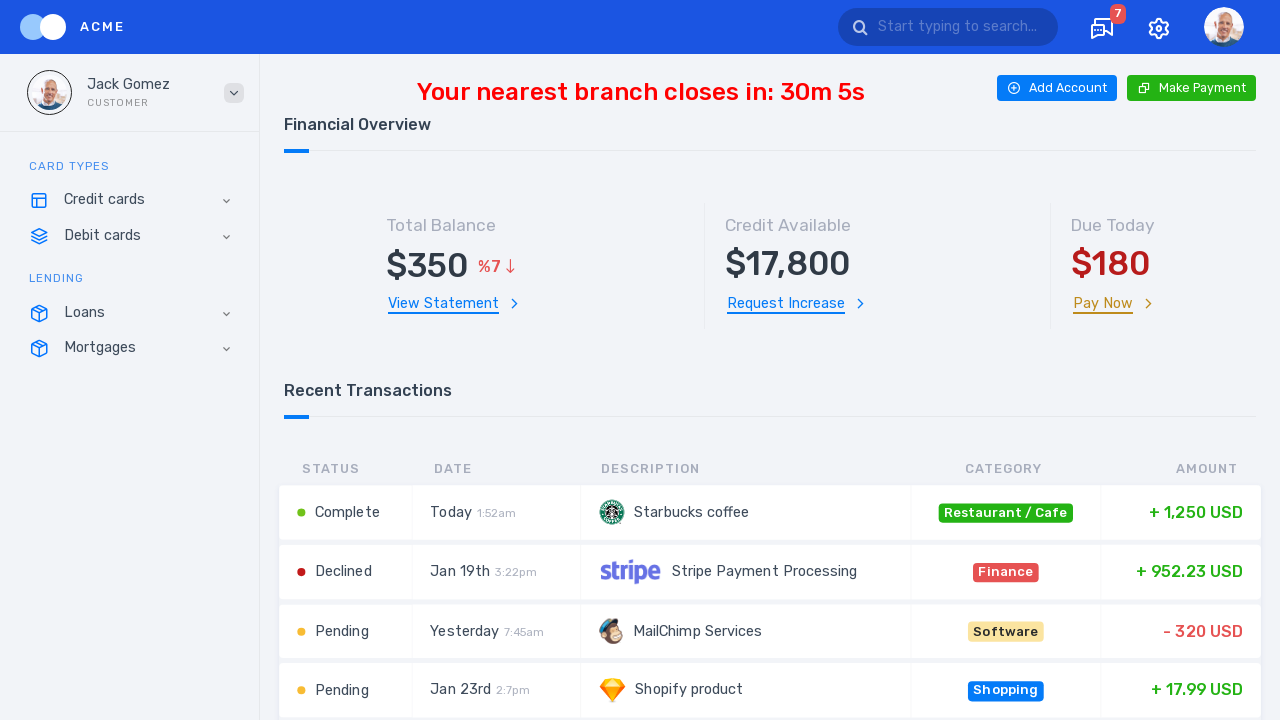

Main app page loaded - element box visible
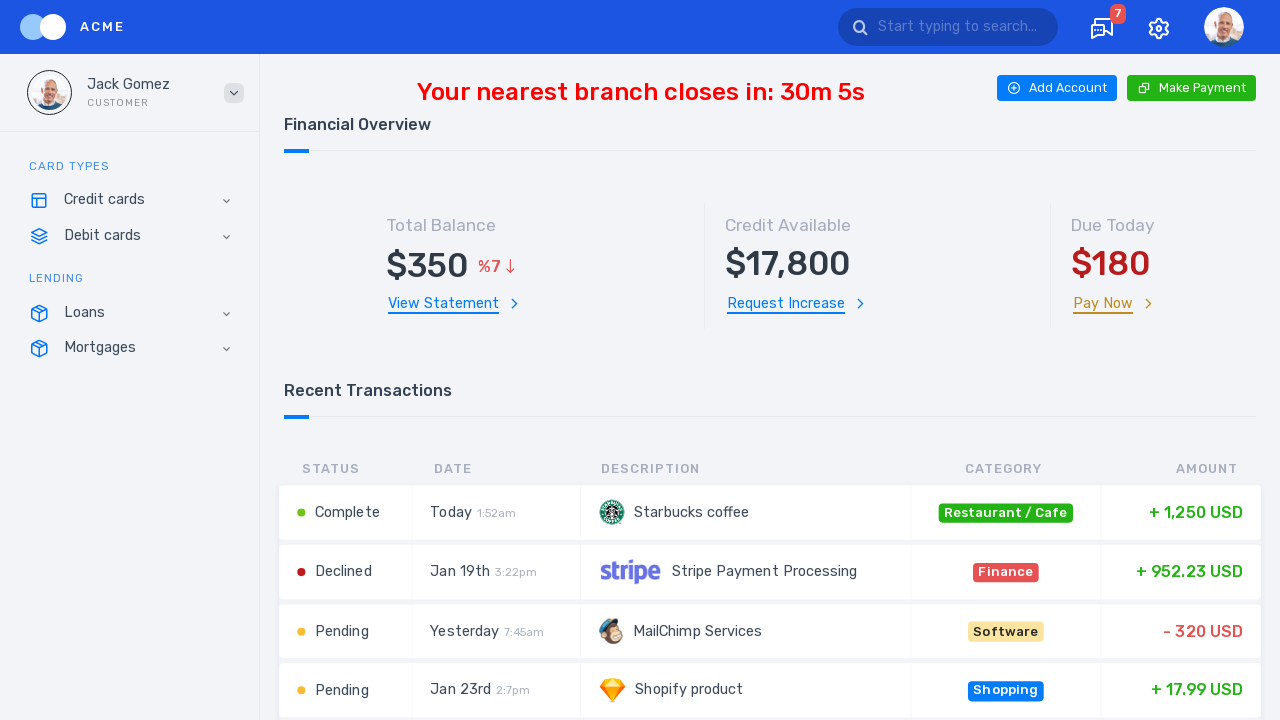

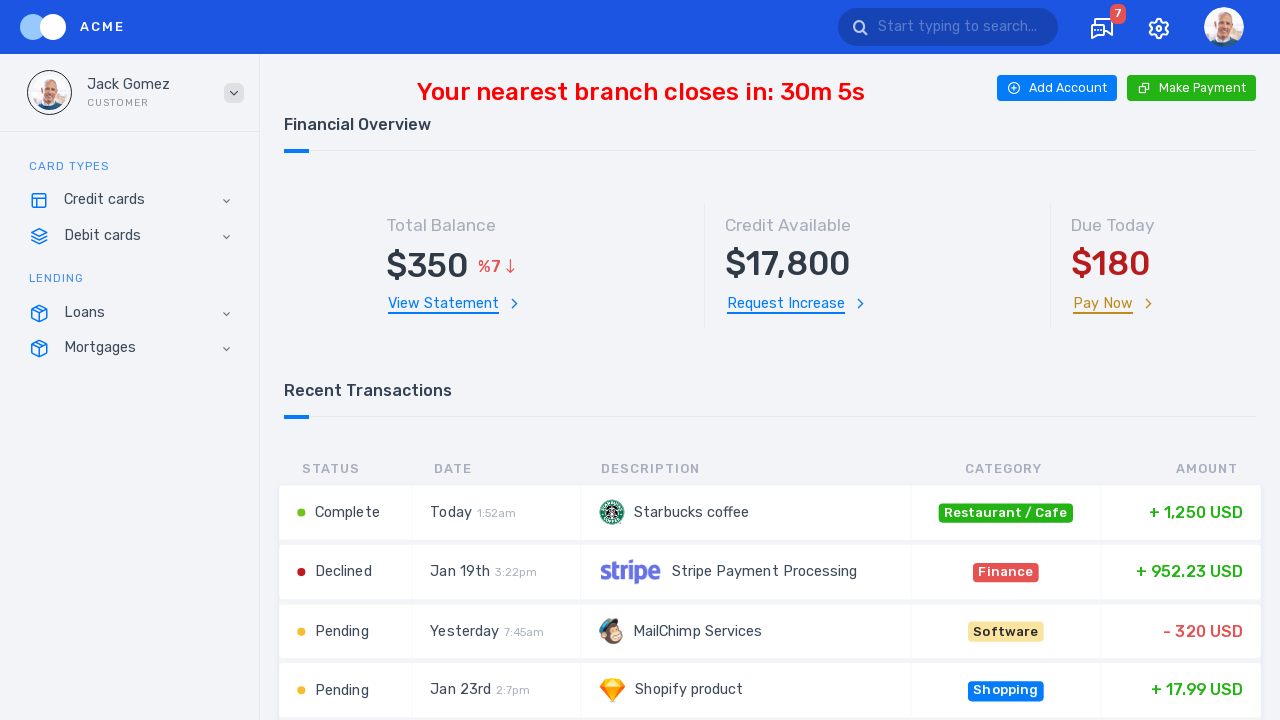